Demonstrates window handle functionality by navigating to a page and clicking a link that opens a new browser window/tab, then retrieves the window handles.

Starting URL: https://opensource-demo.orangehrmlive.com/web/index.php/auth/login

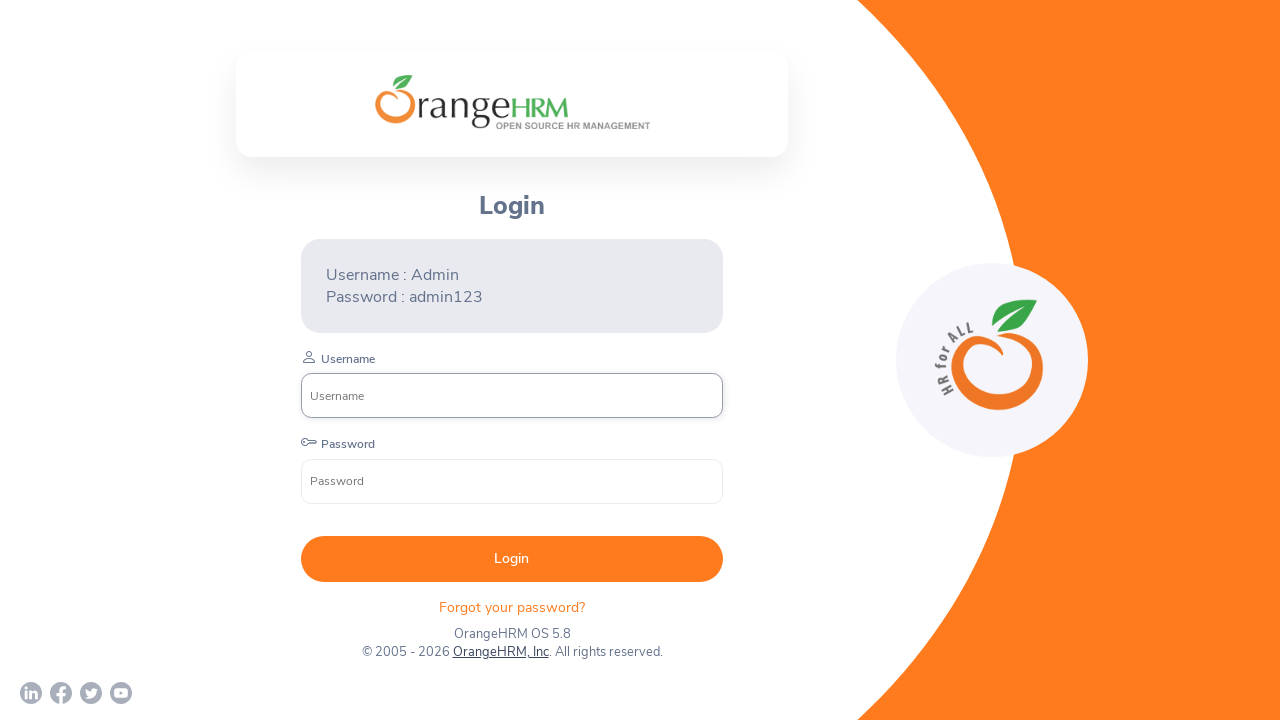

Waited for page to fully load (networkidle state)
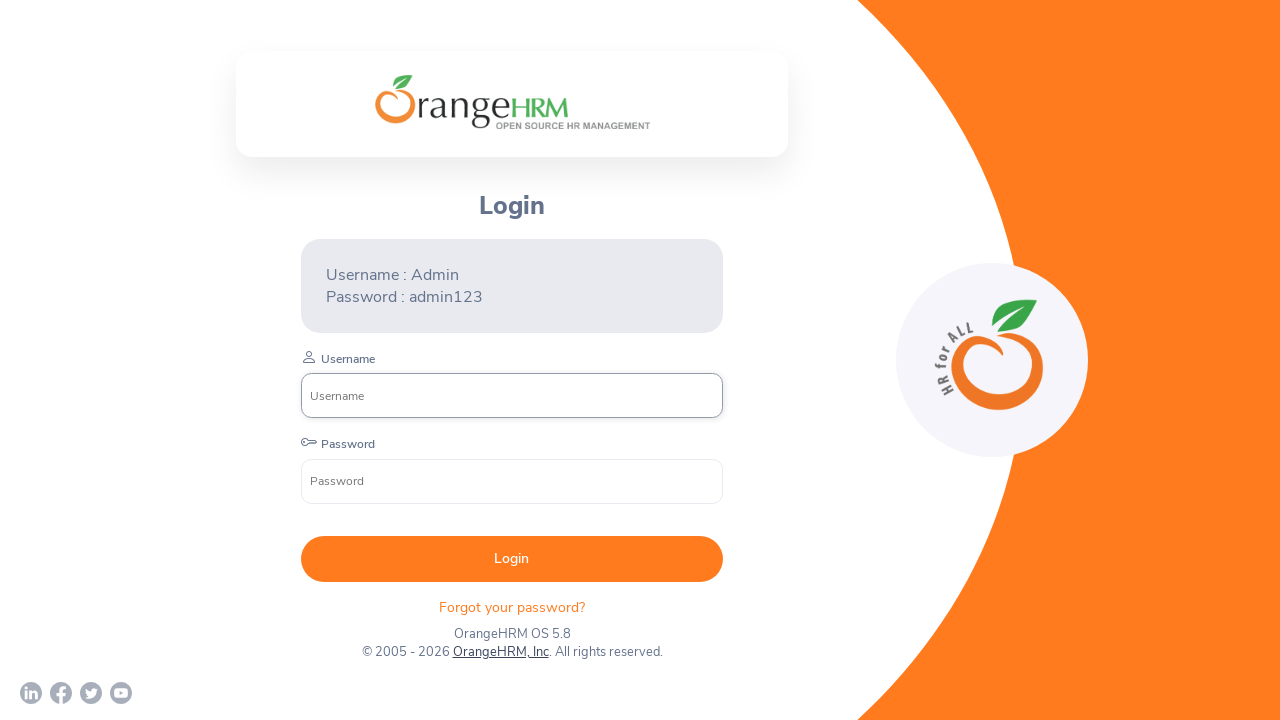

Clicked on OrangeHRM, Inc link to open new window/tab at (500, 652) on text=OrangeHRM, Inc
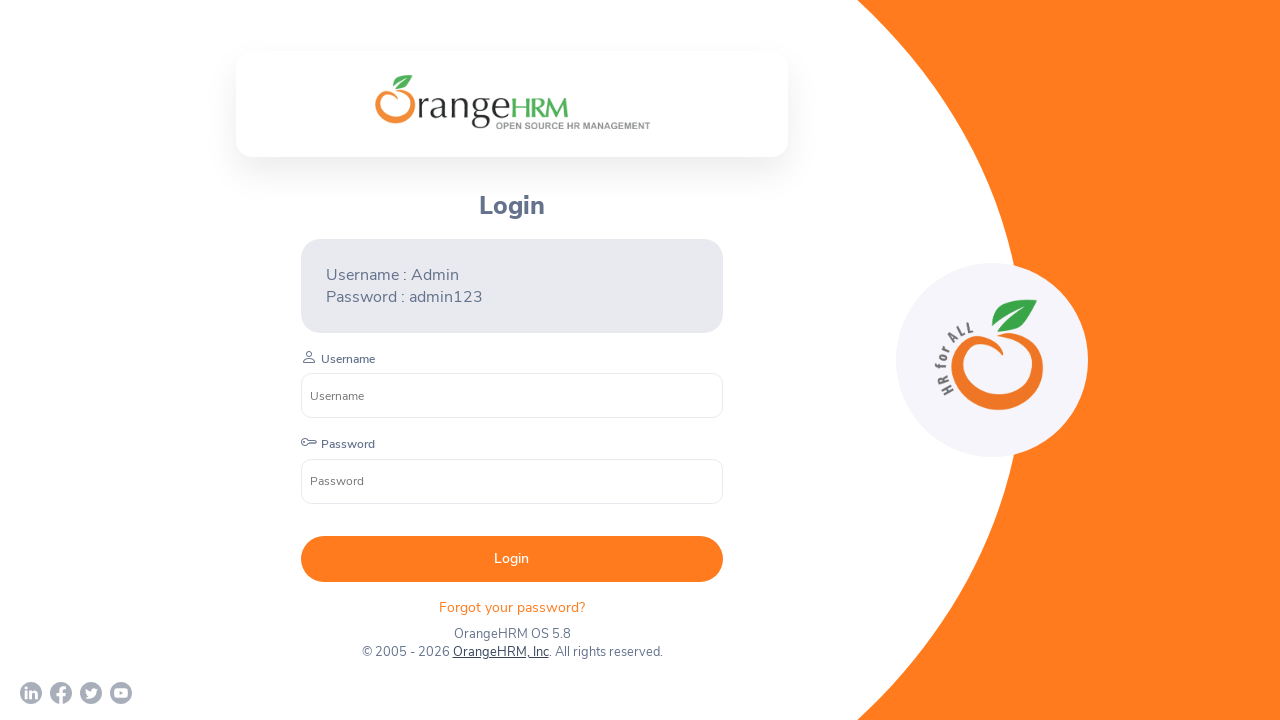

Retrieved the new page object from context
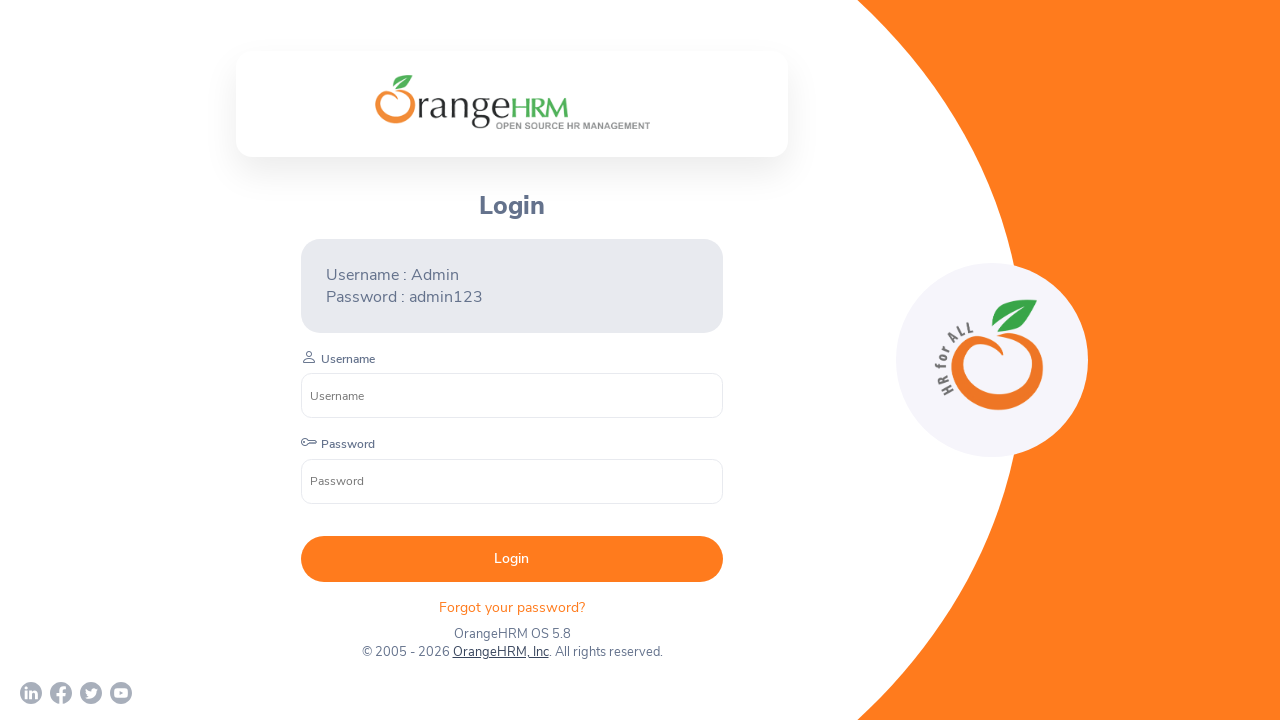

Waited for new page to load (load state)
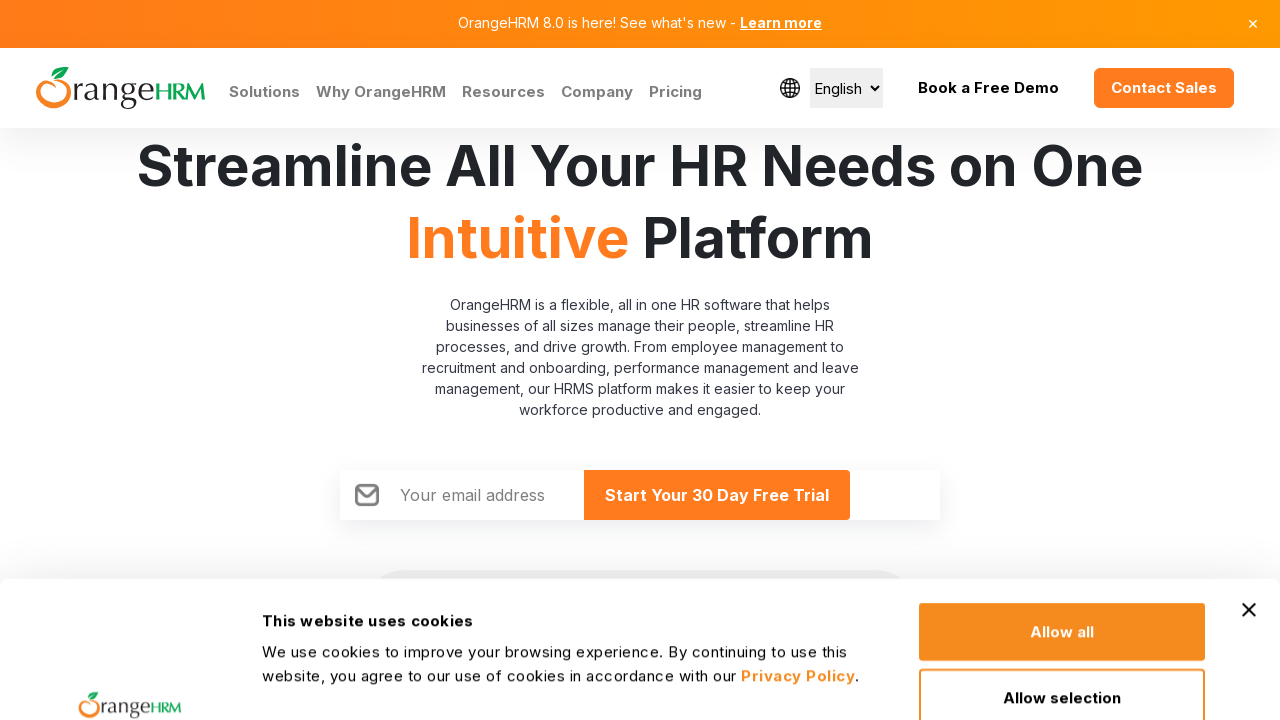

Retrieved all open pages from context
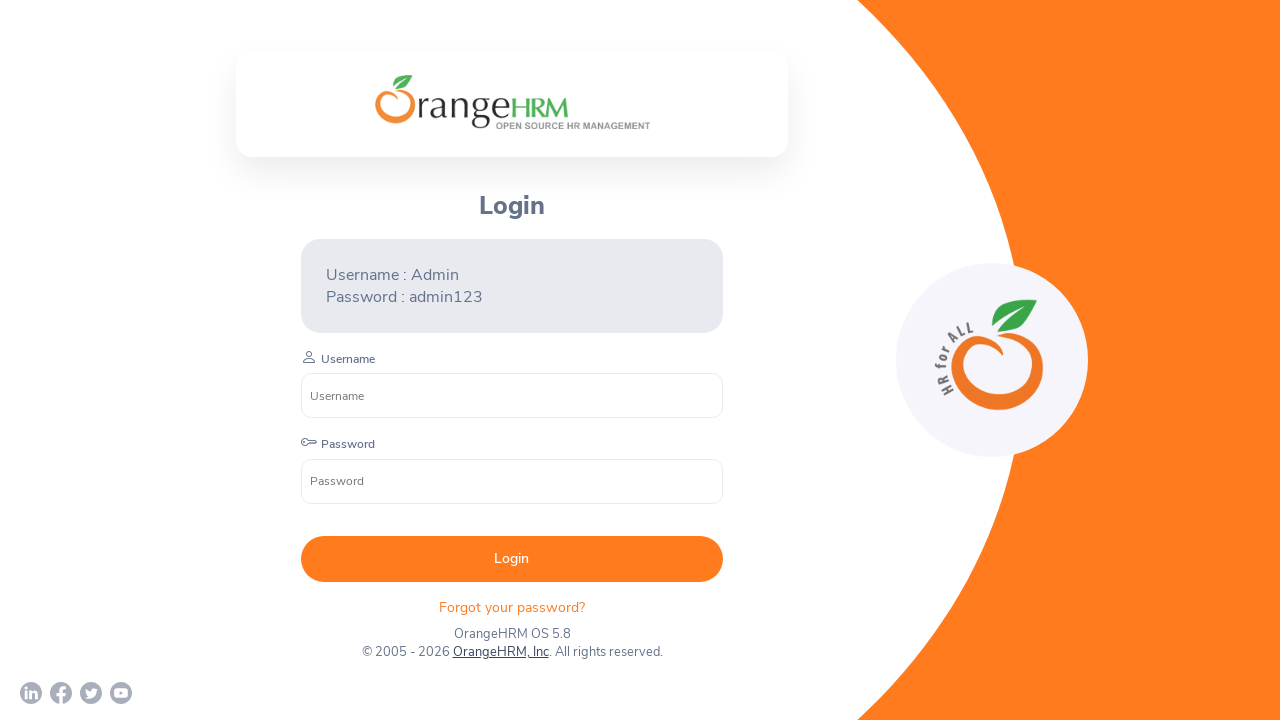

Printed number of open pages: 2
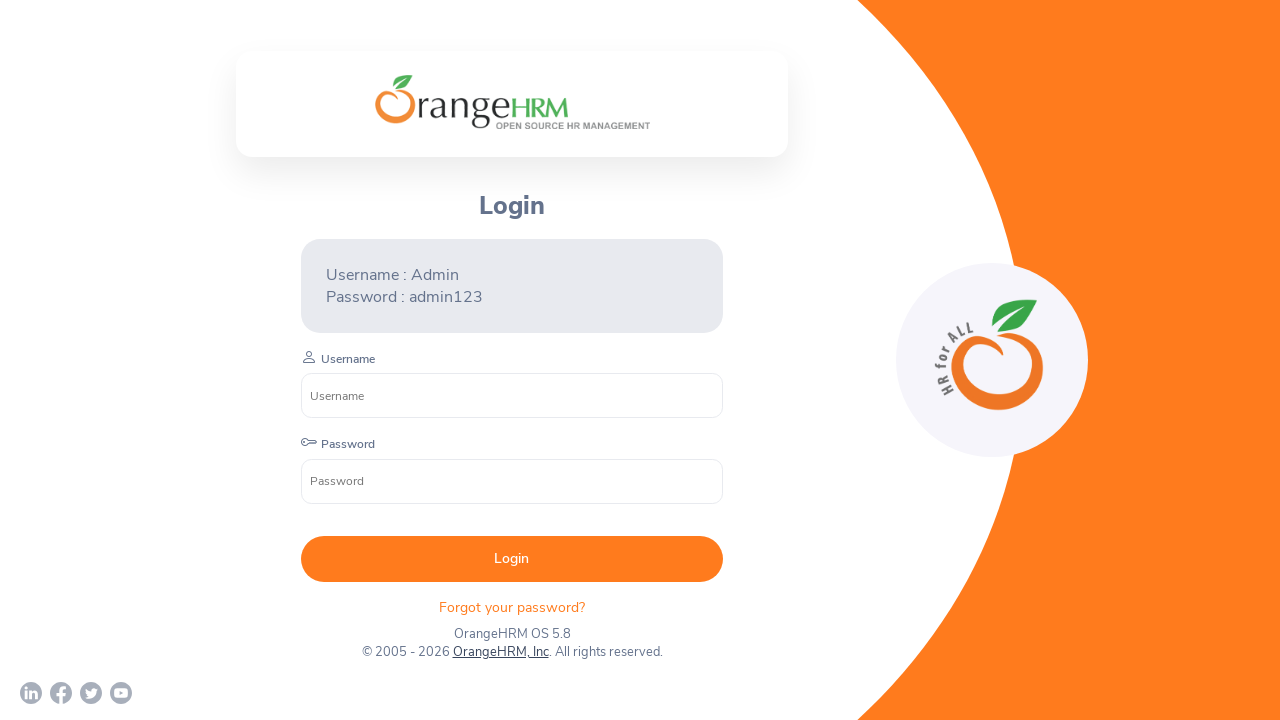

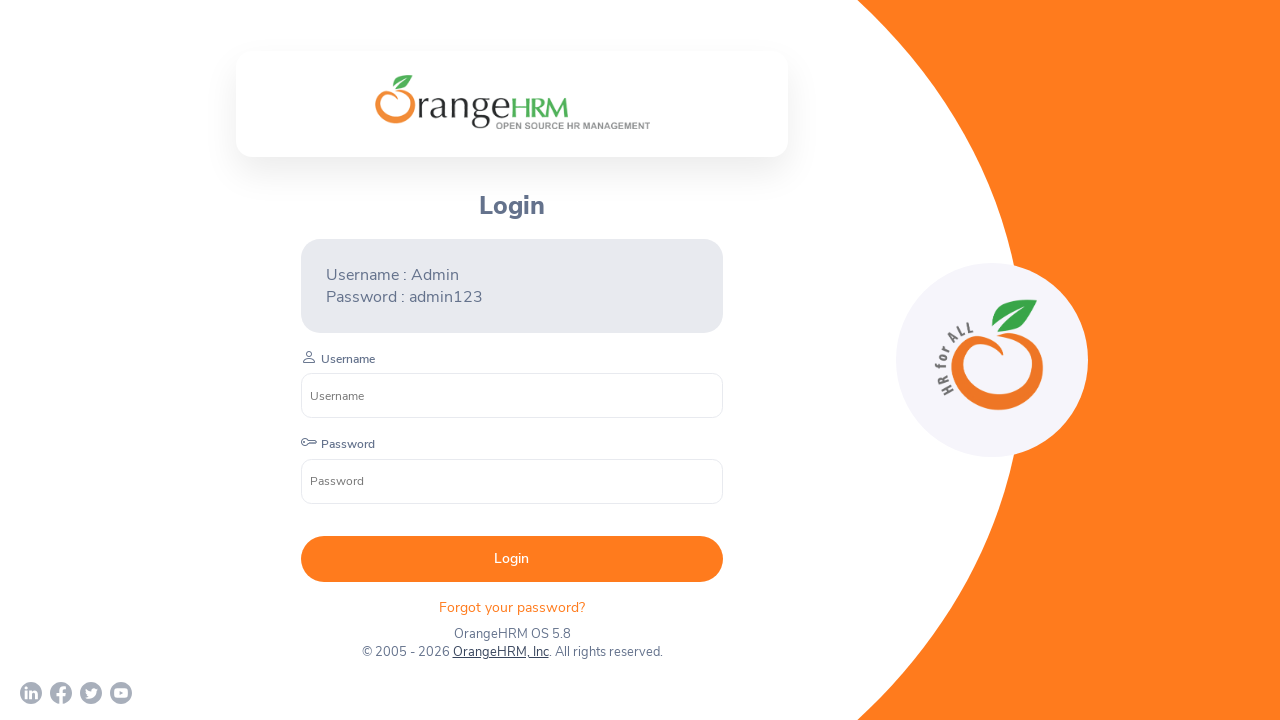